Navigates to a page with loading images and waits for the loading process to complete by checking for "Done!" text to appear

Starting URL: https://bonigarcia.dev/selenium-webdriver-java/loading-images.html

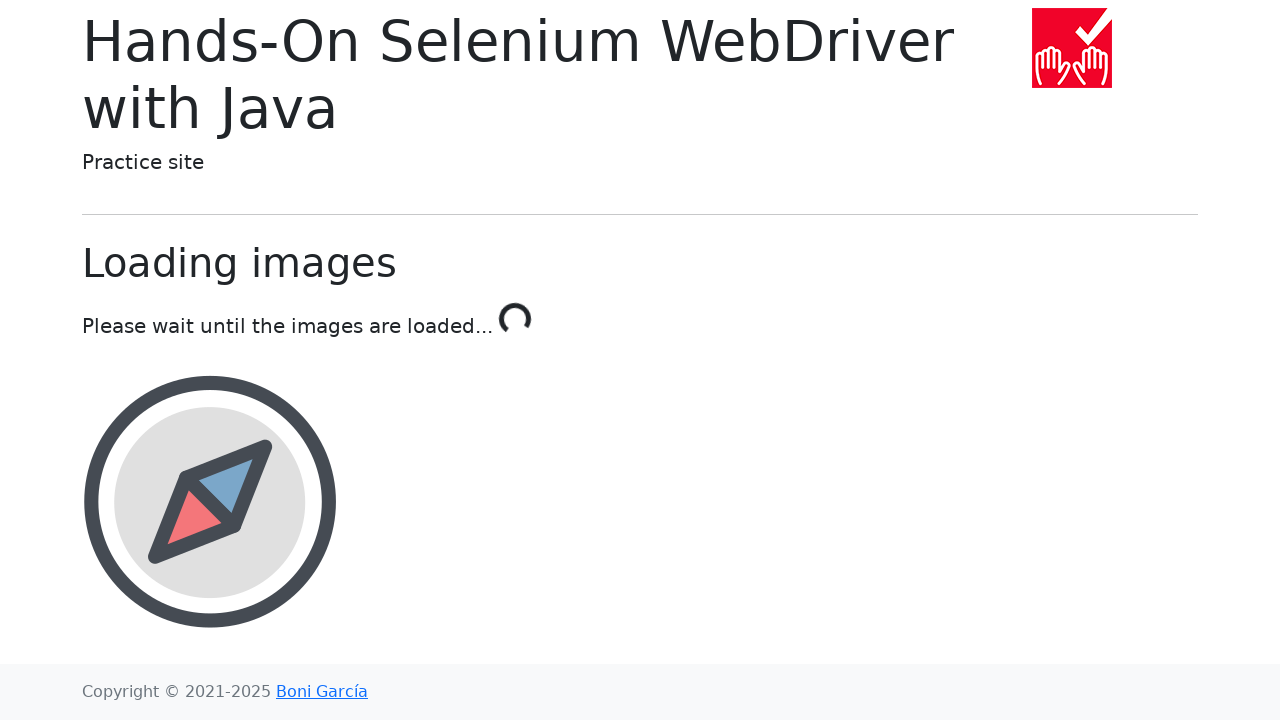

Navigated to loading images page
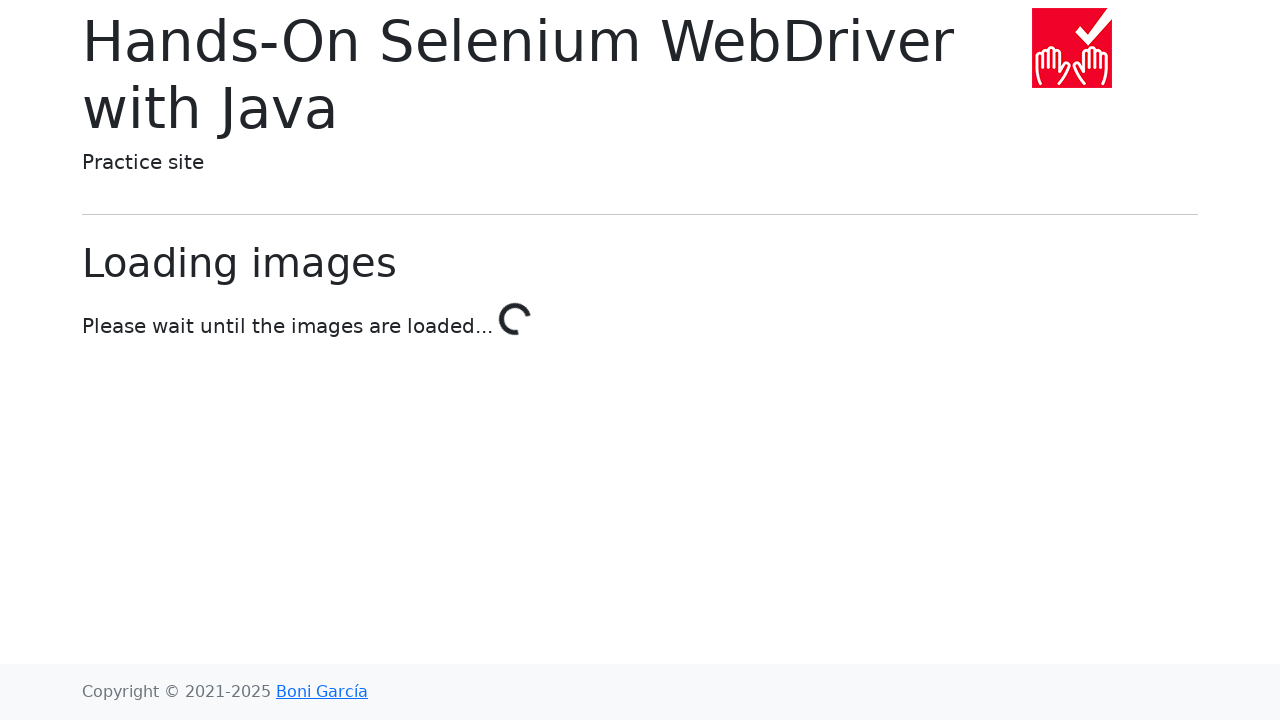

Loading process completed - 'Done!' text appeared
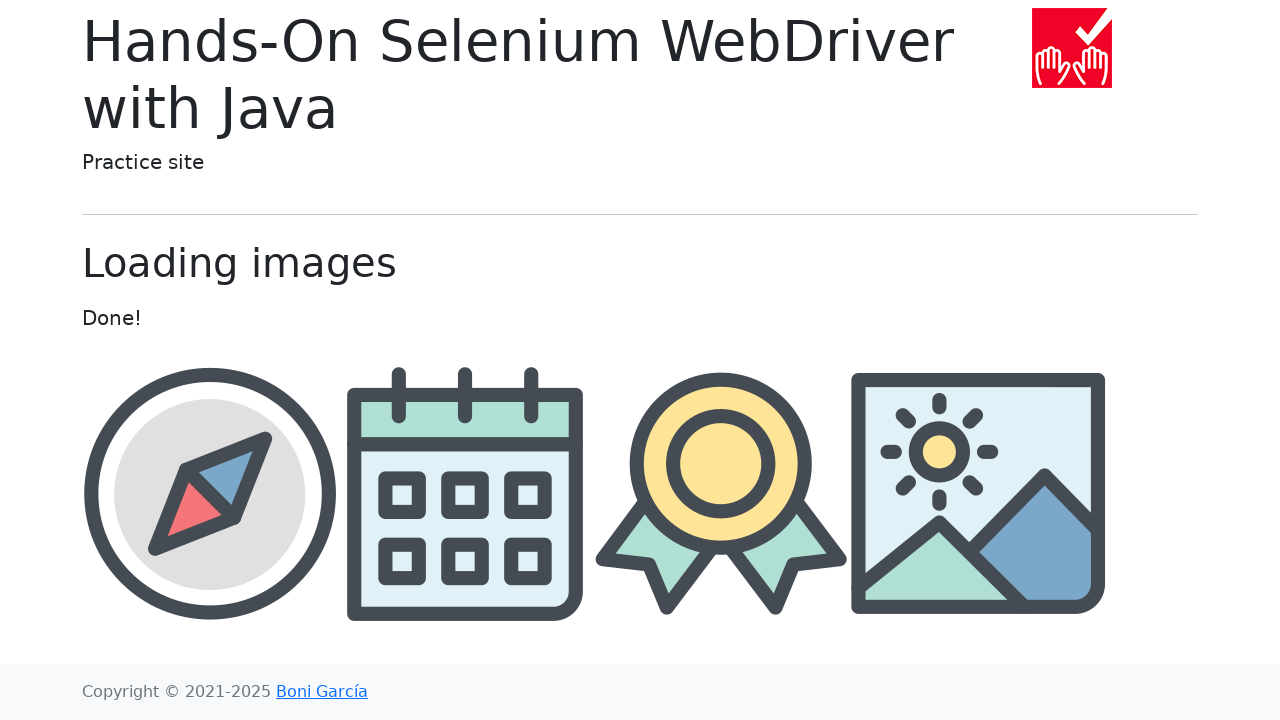

Award image loaded successfully
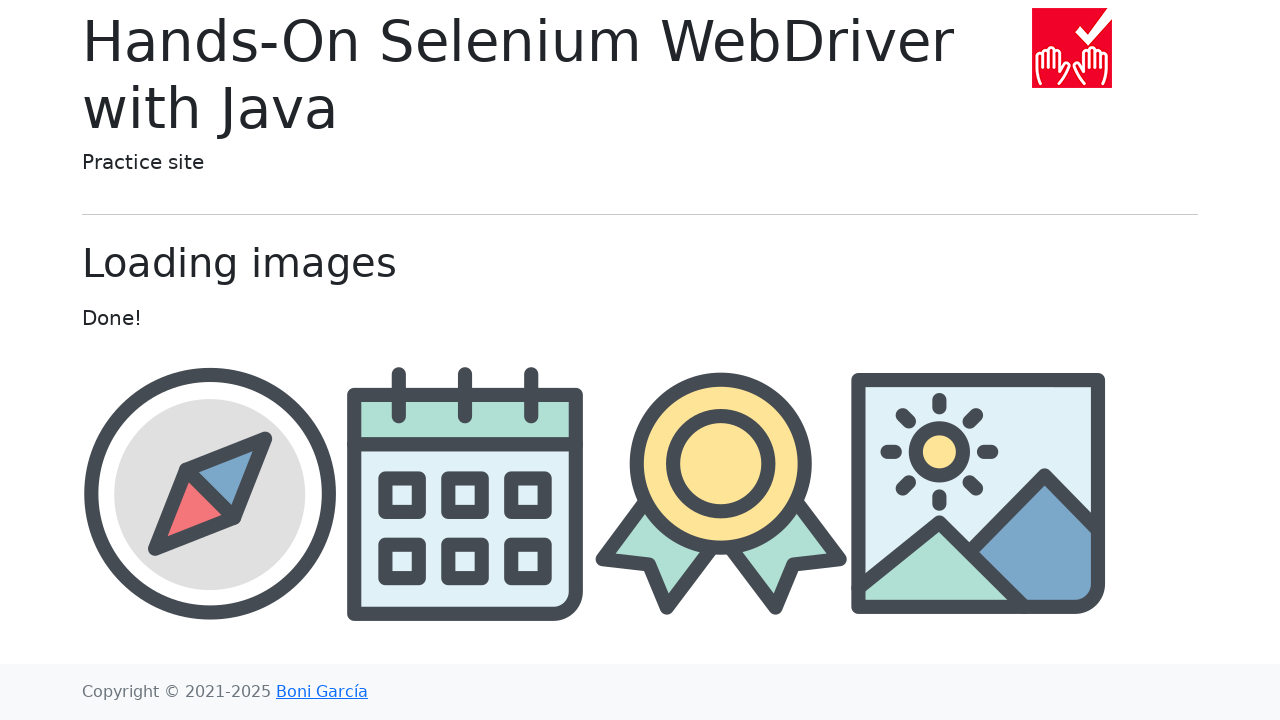

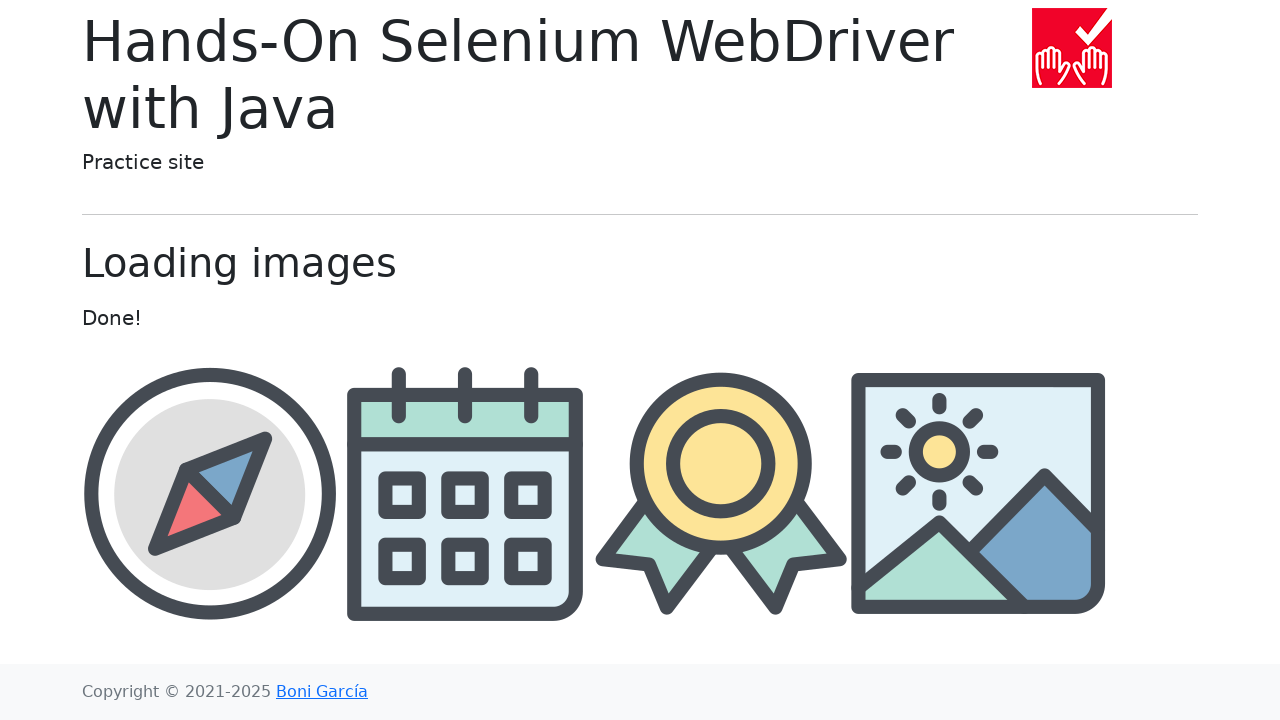